Tests a datepicker component by setting a date value using JavaScript evaluation on a demo automation testing page

Starting URL: https://demo.automationtesting.in/Datepicker.html

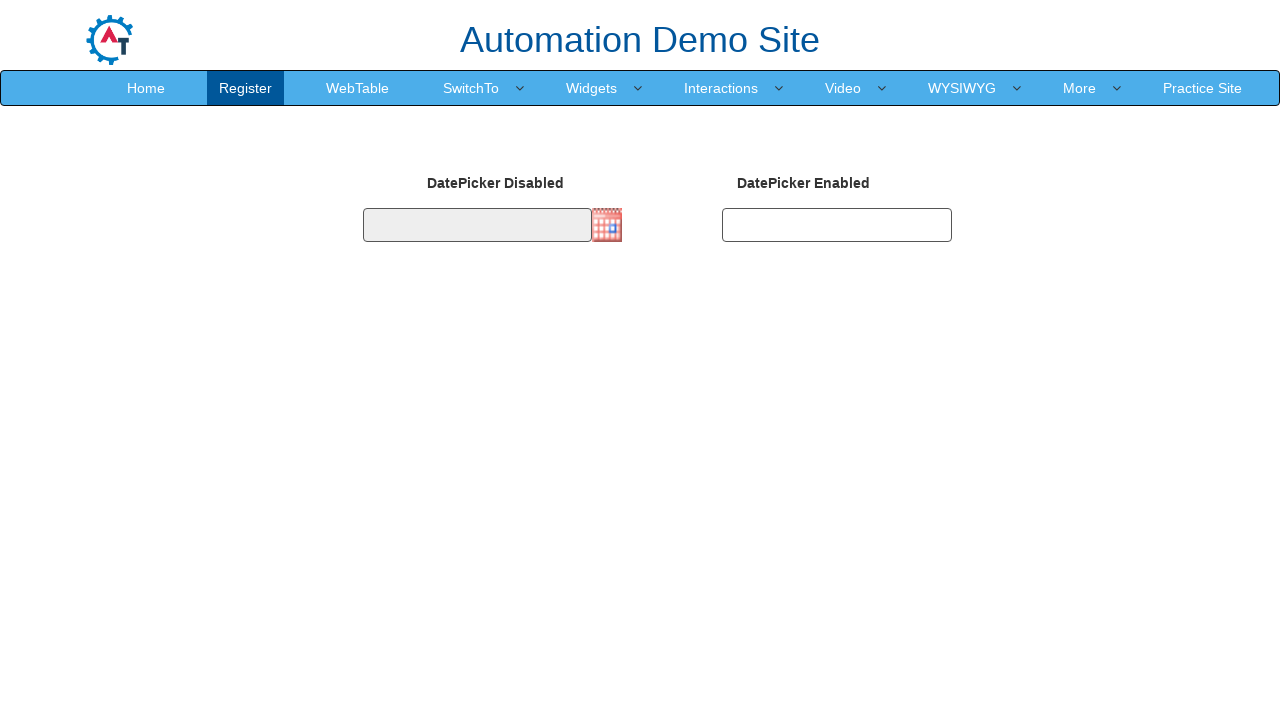

Set datepicker value to 11/08/2023 using JavaScript evaluation
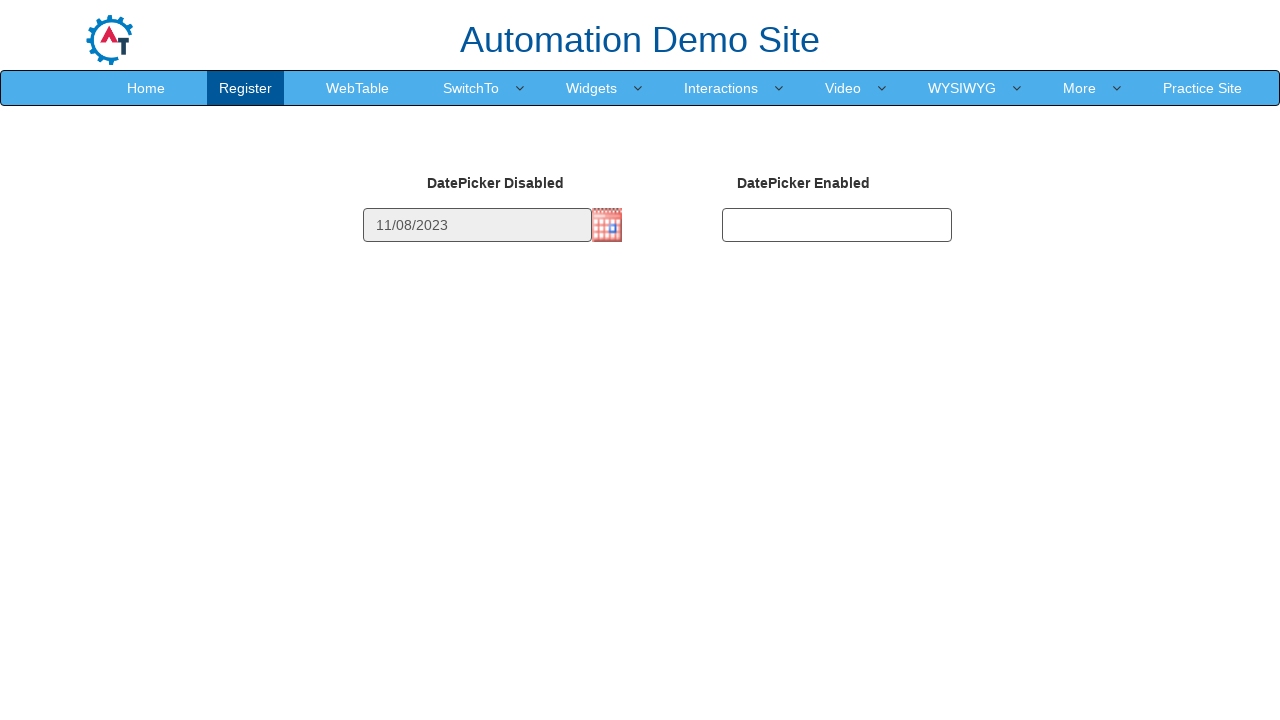

Waited for datepicker value to be set and visible
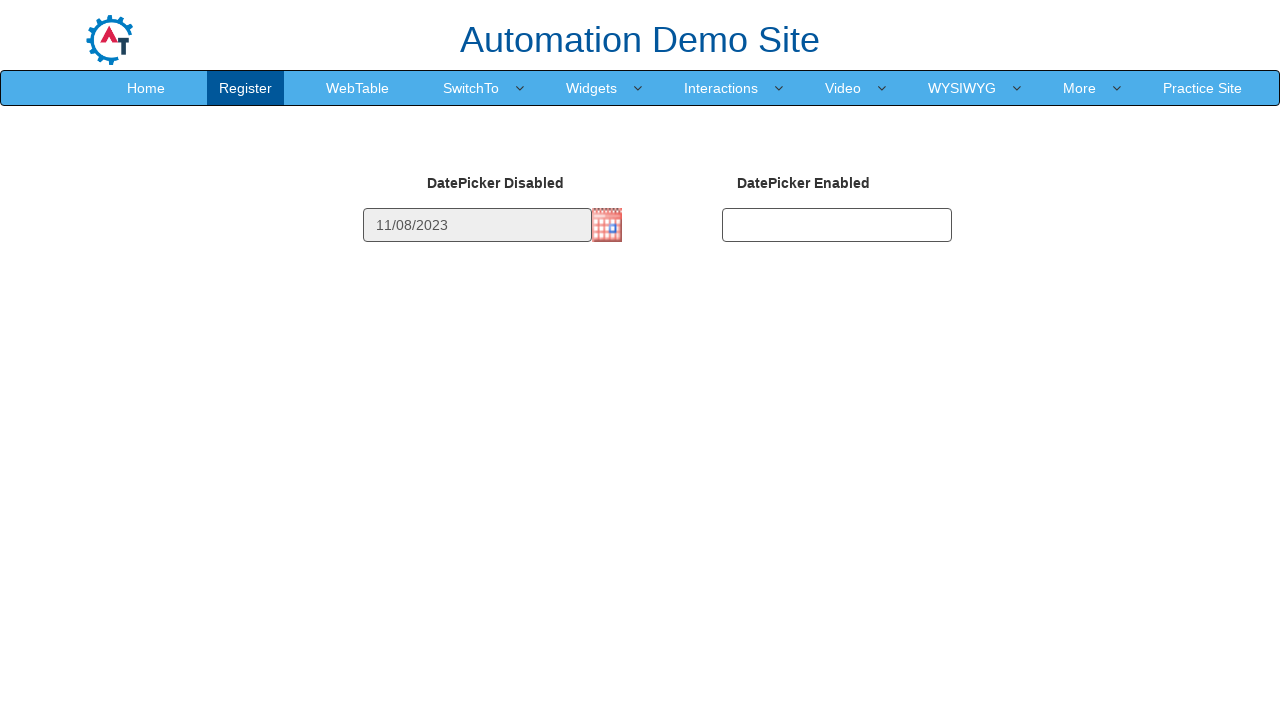

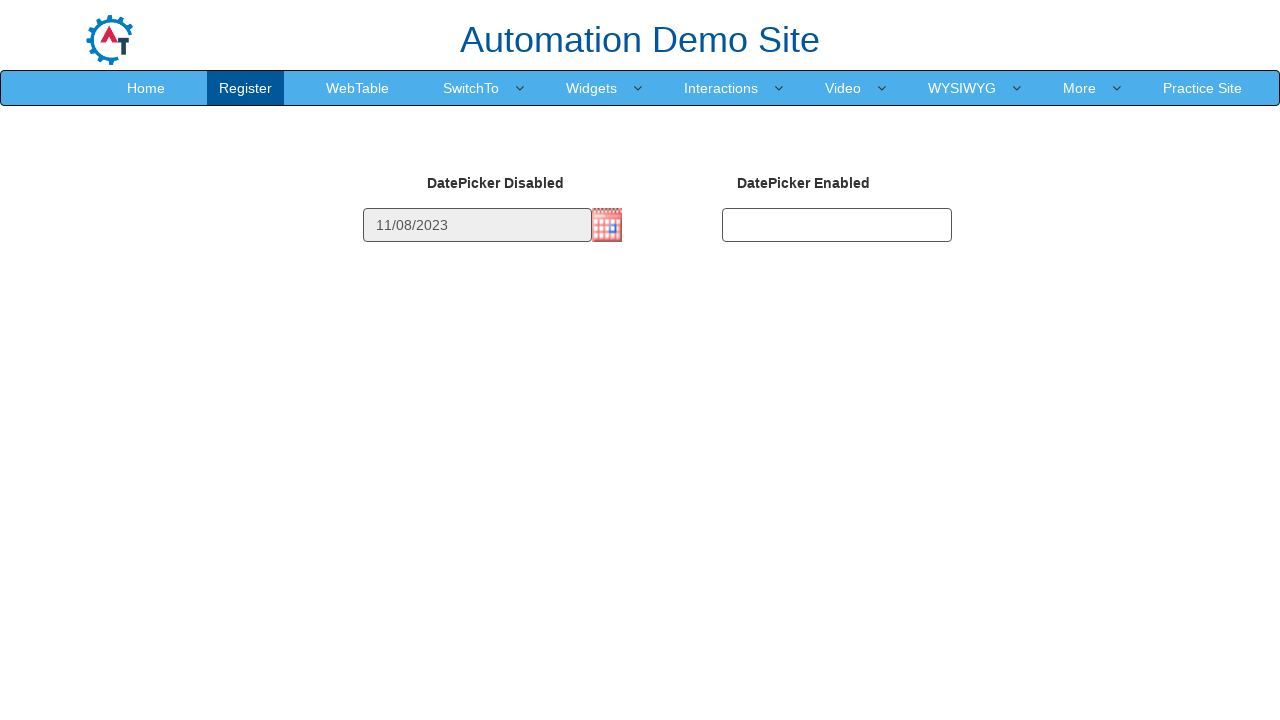